Tests window handling by clicking a link that opens a new window, switching to the new window to verify its content, and then switching back to the original window to verify the title.

Starting URL: https://the-internet.herokuapp.com/windows

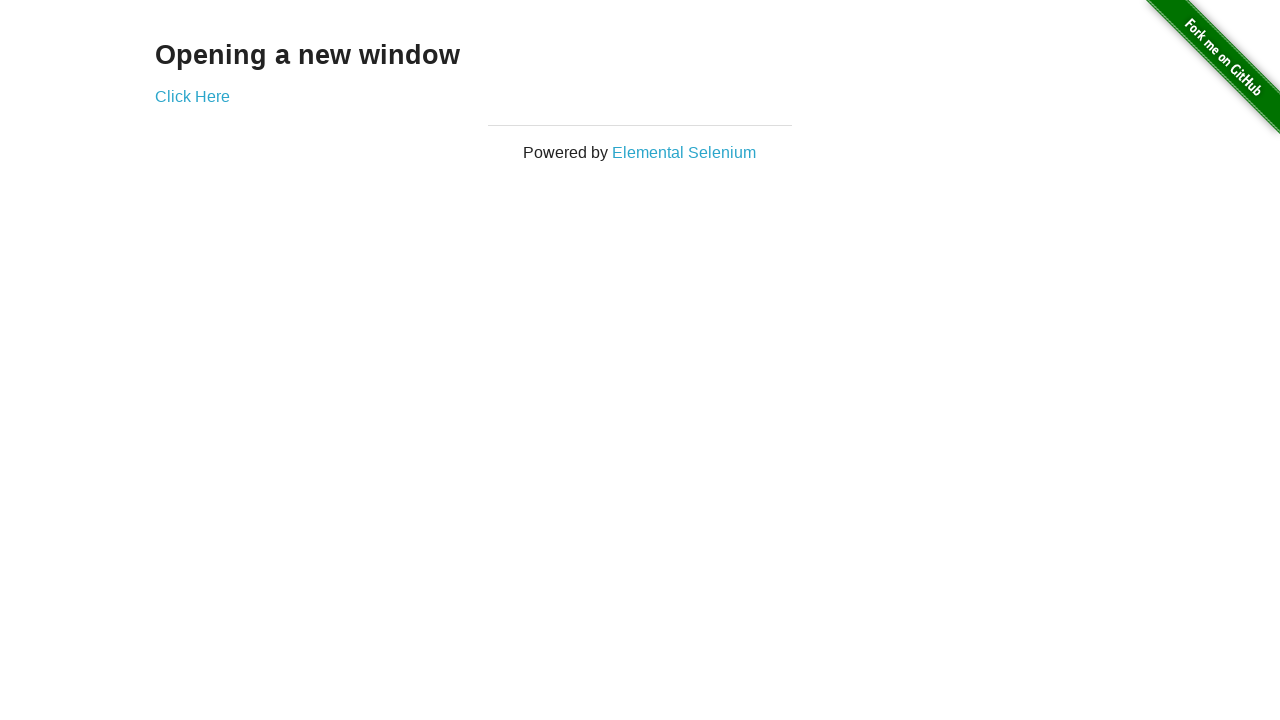

Verified page text is 'Opening a new window'
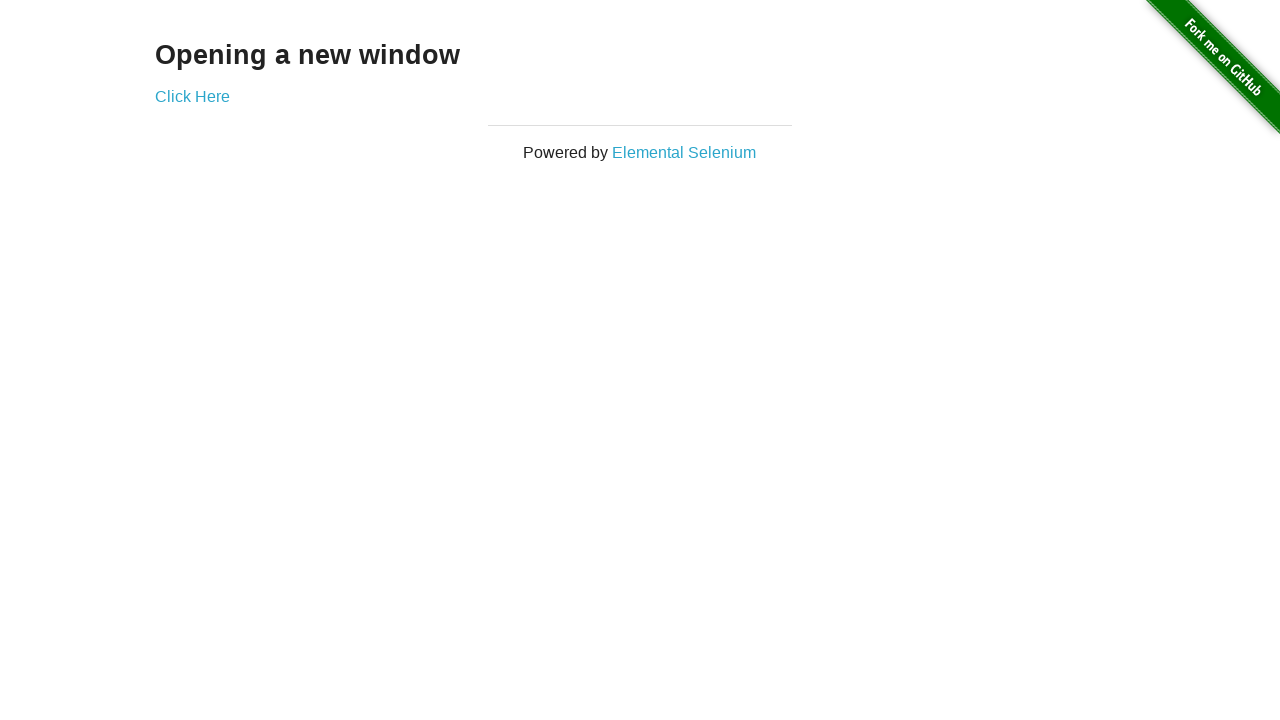

Verified original page title is 'The Internet'
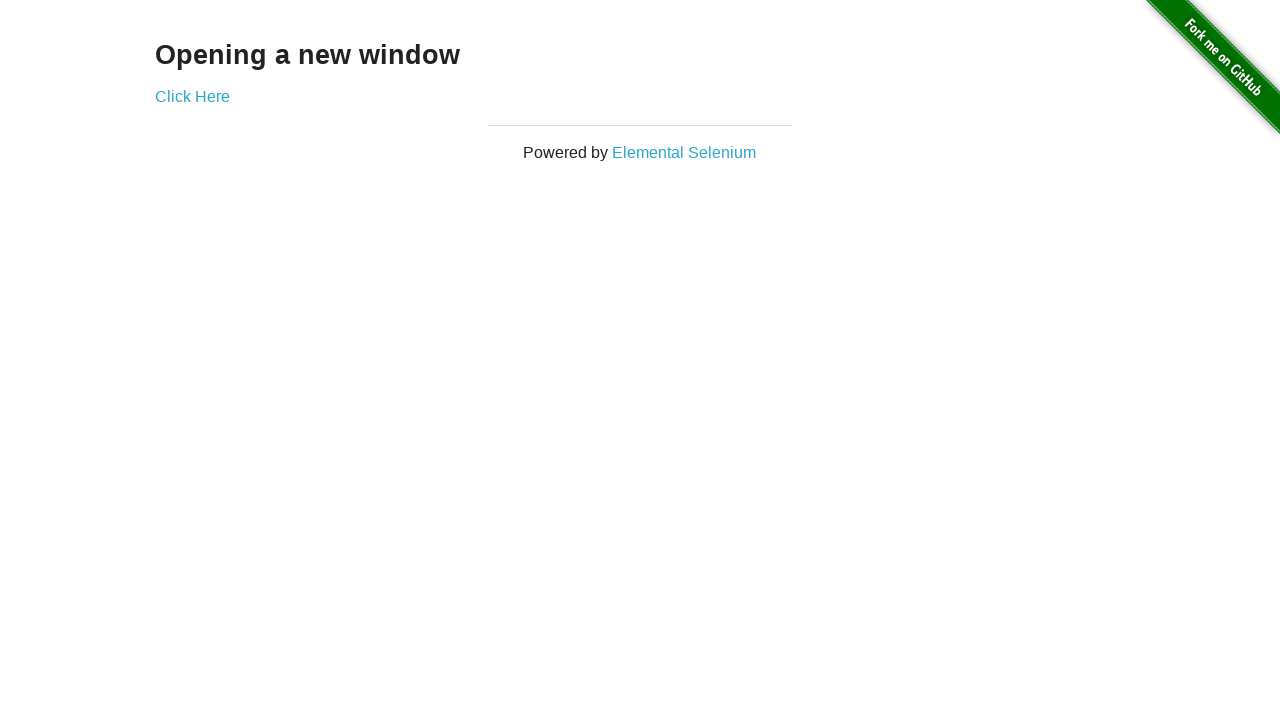

Clicked 'Click Here' link to open new window at (192, 96) on text=Click Here
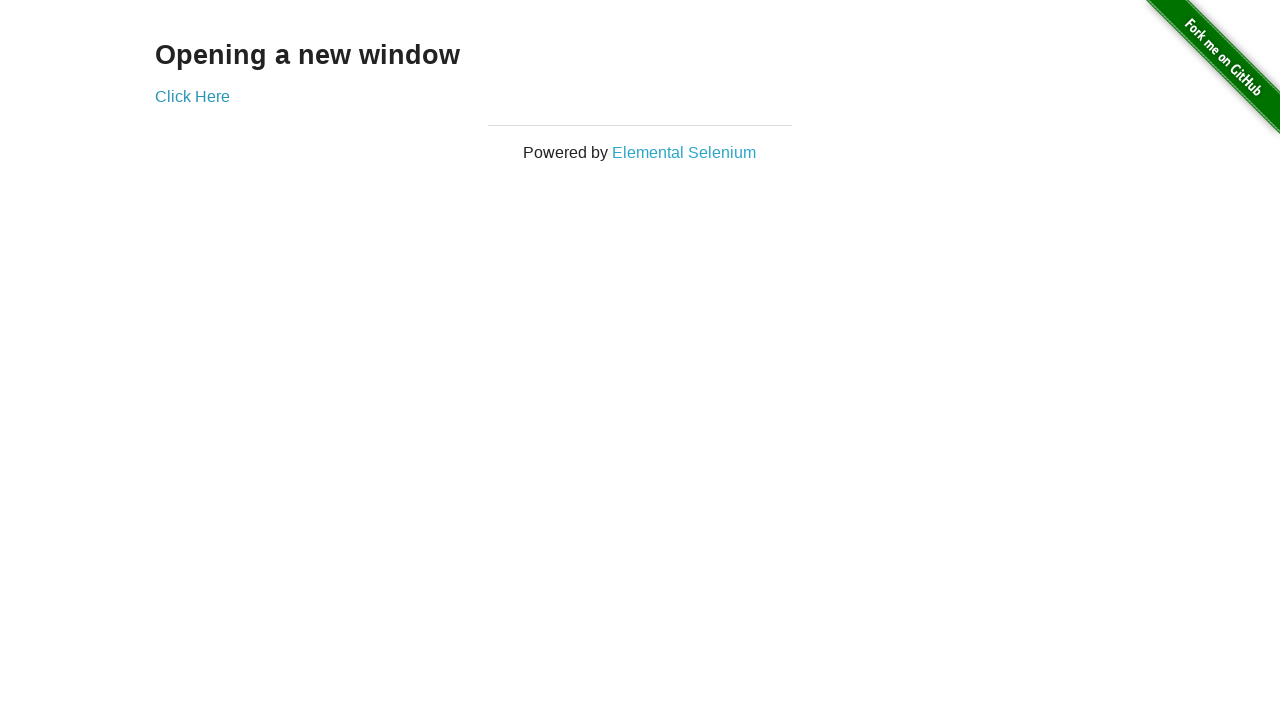

Captured new page/tab reference
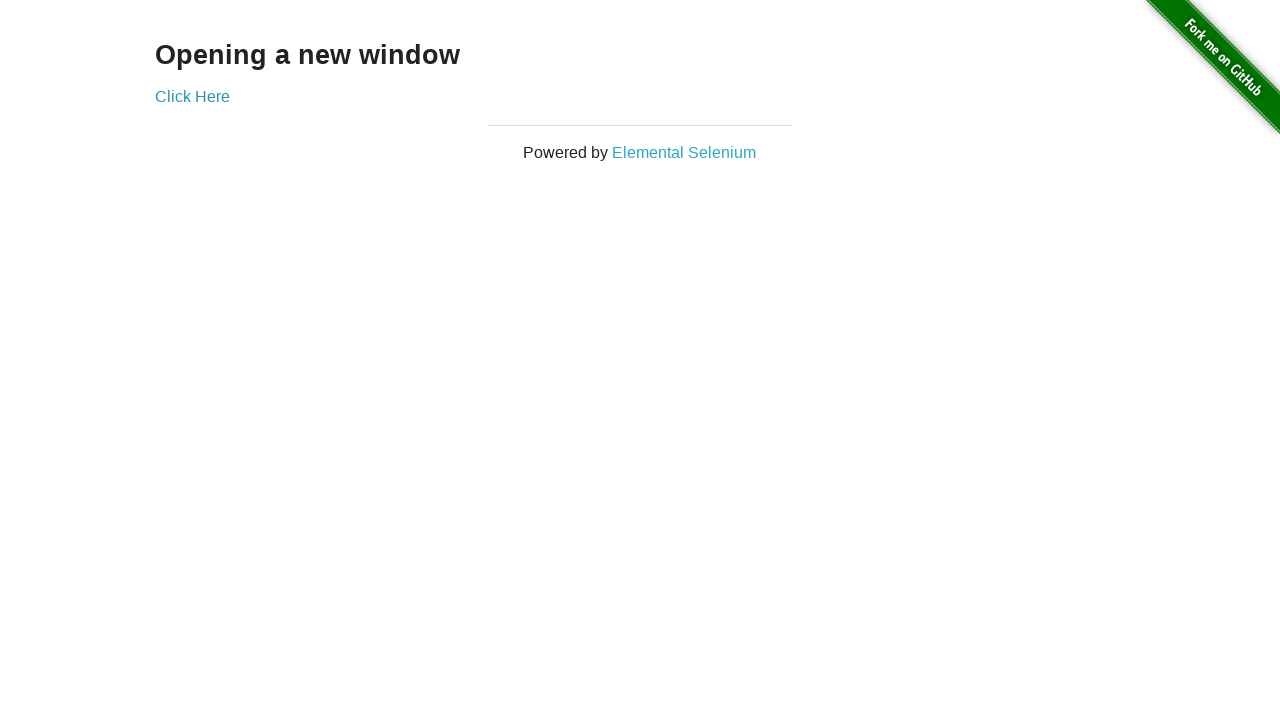

Waited for new page to load completely
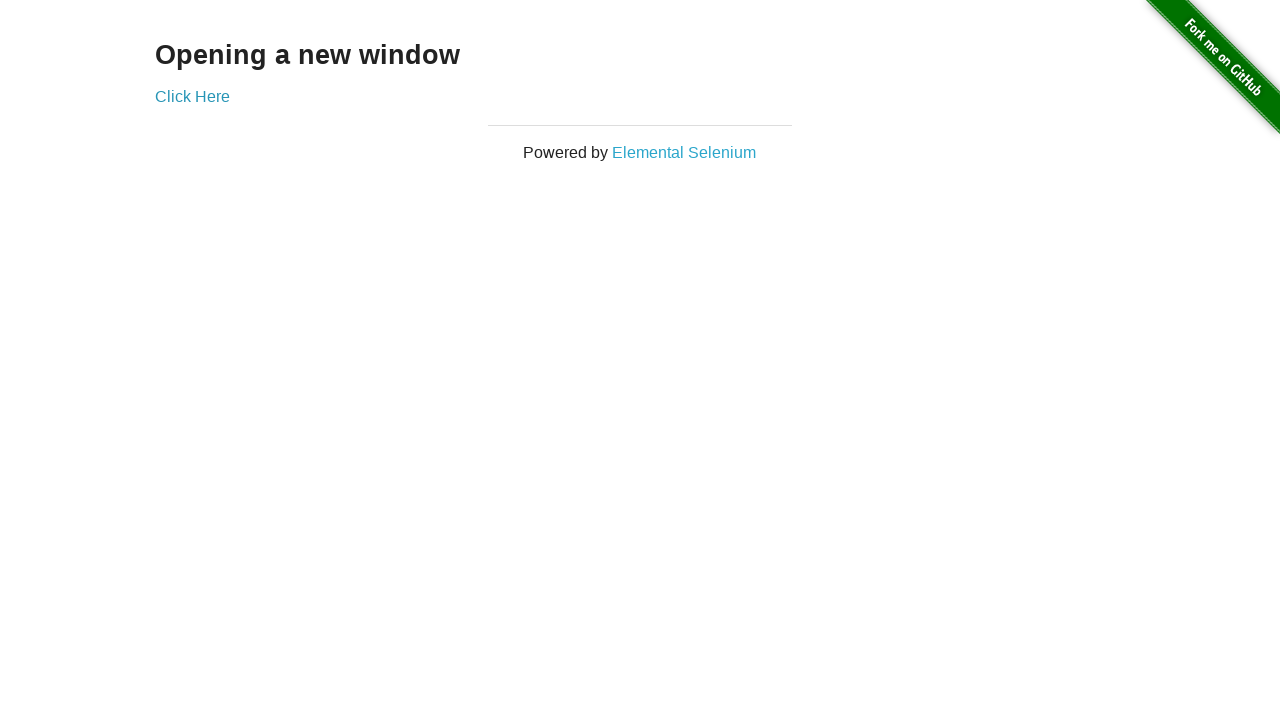

Verified new window title is 'New Window'
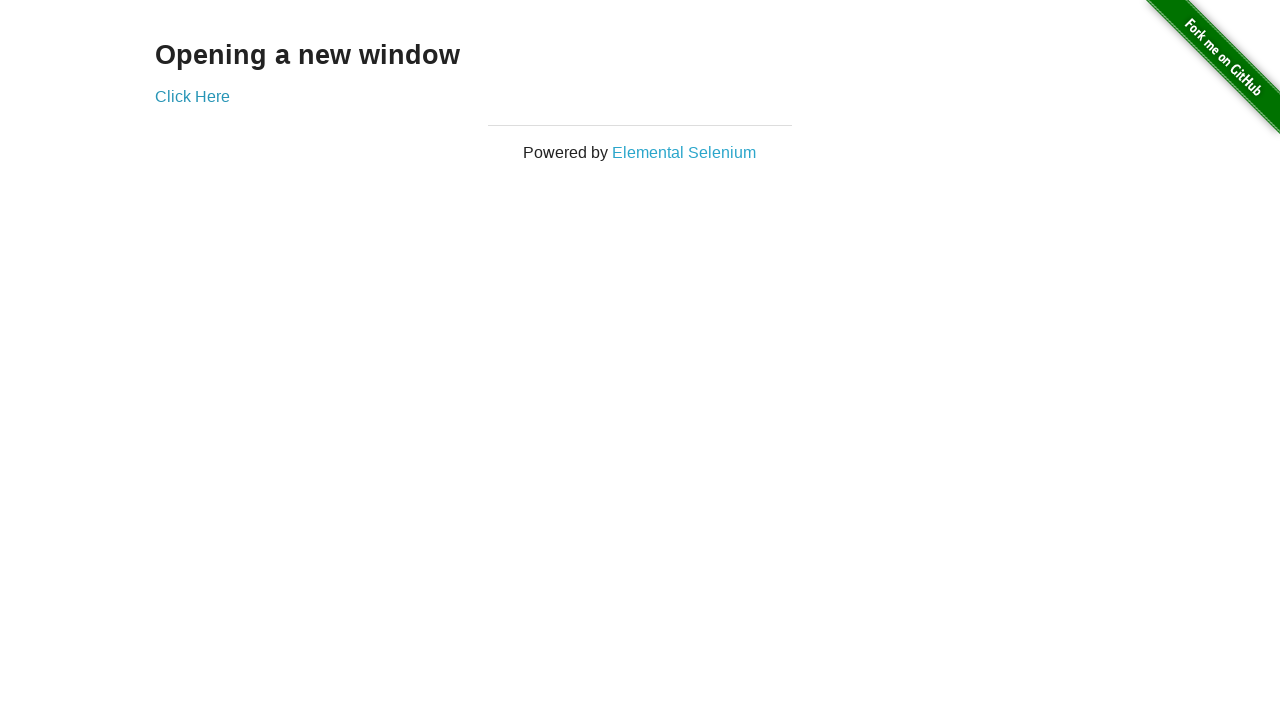

Verified new page heading text is 'New Window'
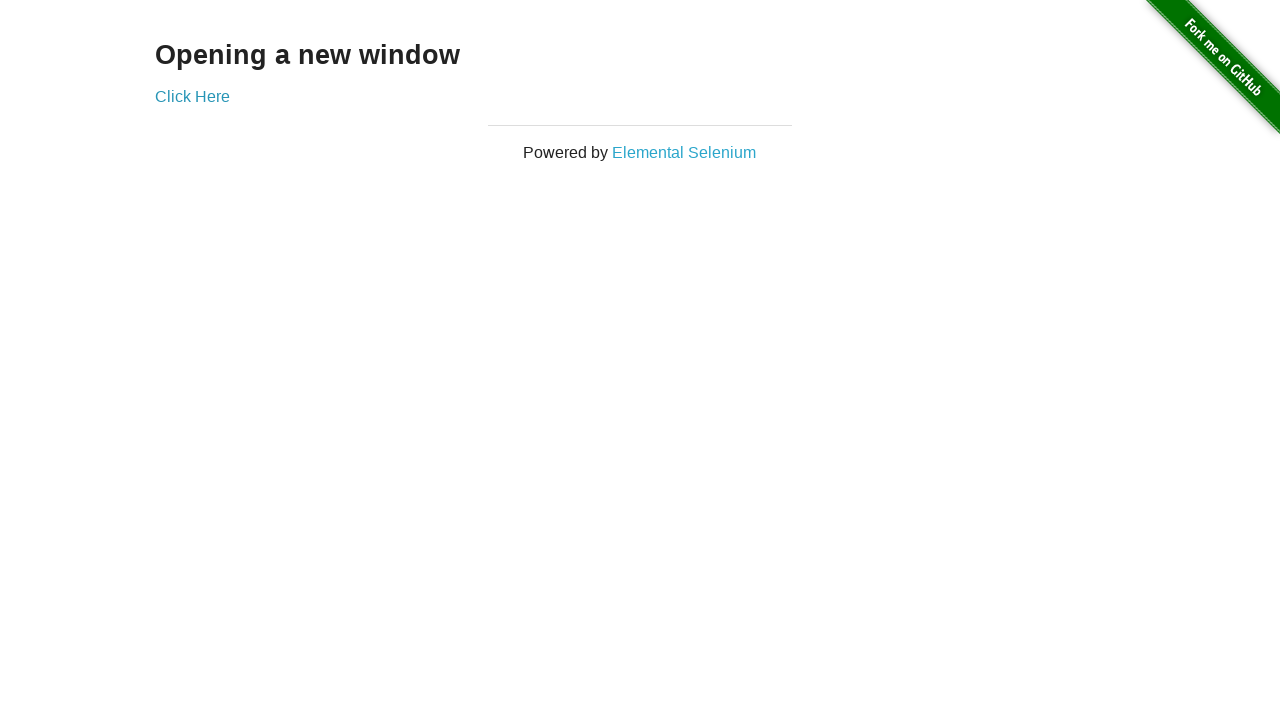

Switched back to original window
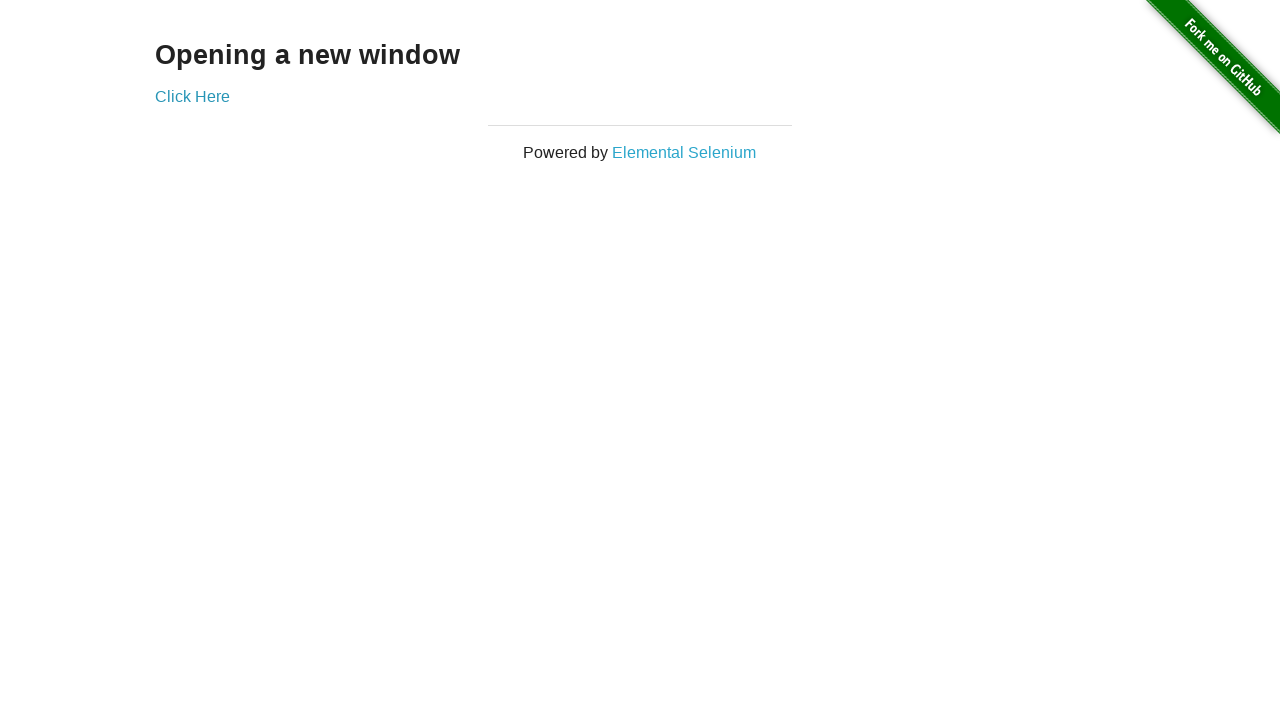

Verified original page title is still 'The Internet'
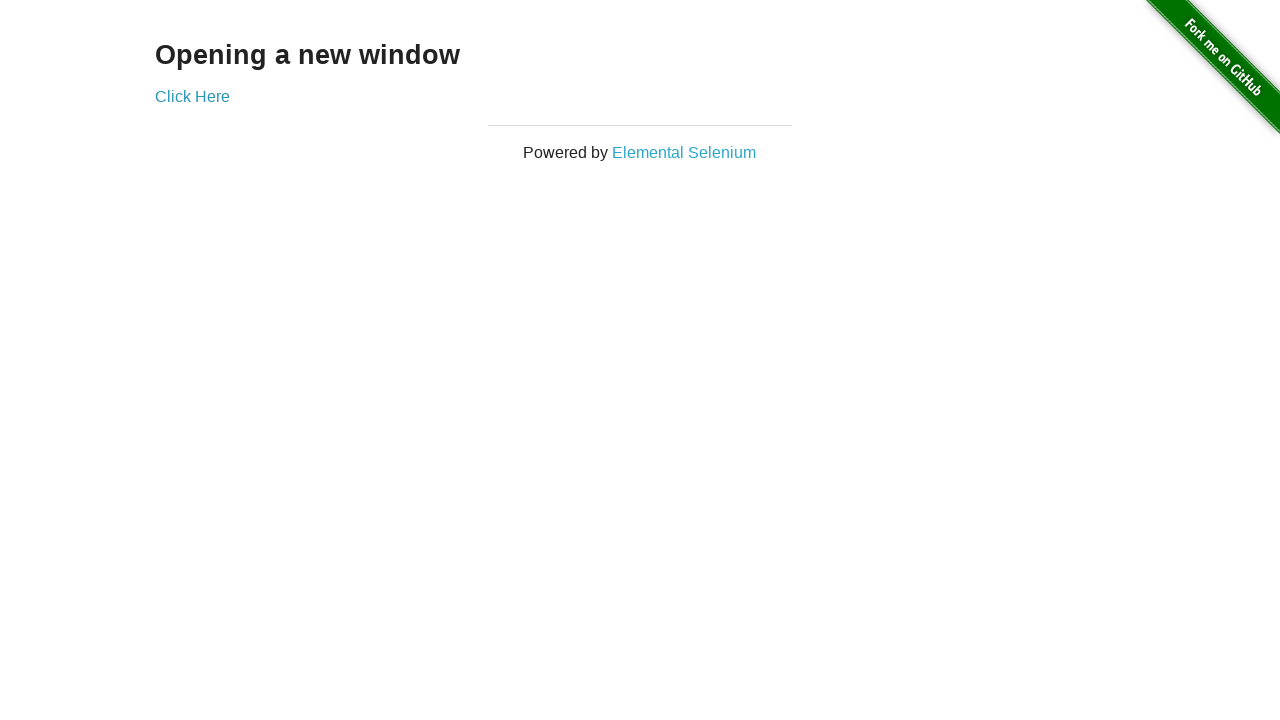

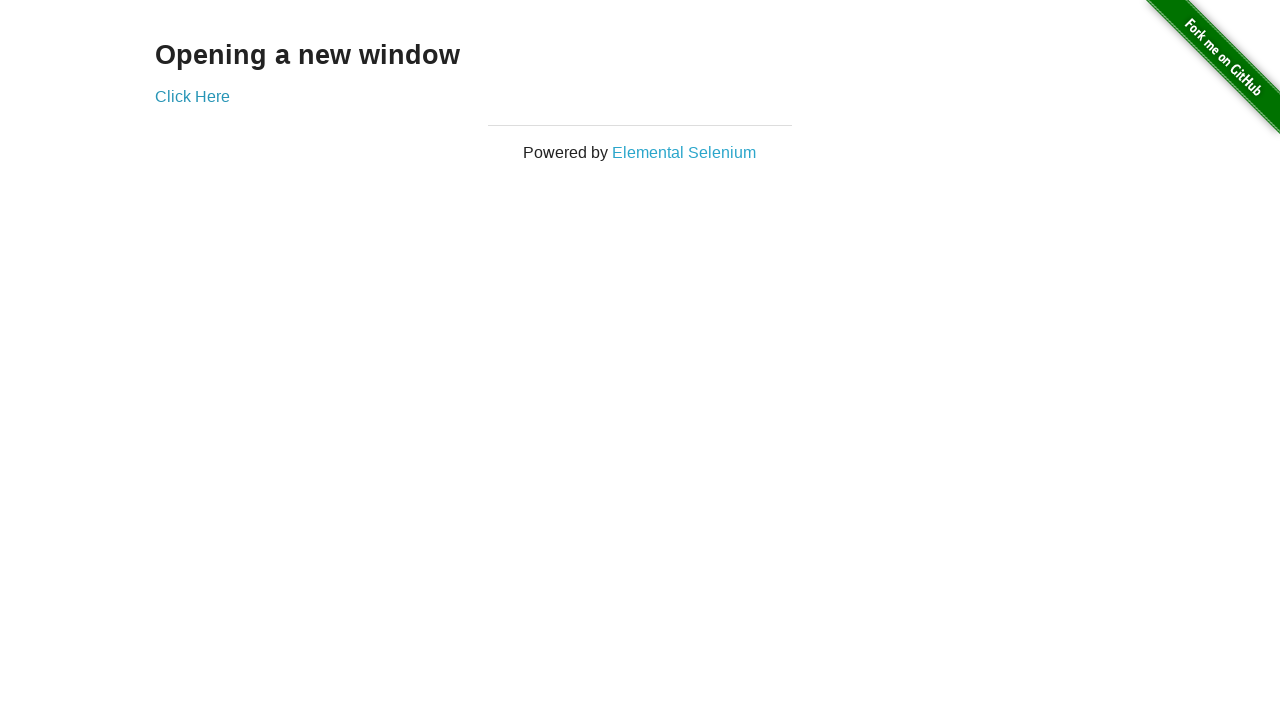